Tests navigation through shifting content menu using CSS selectors and counts menu items

Starting URL: https://the-internet.herokuapp.com/

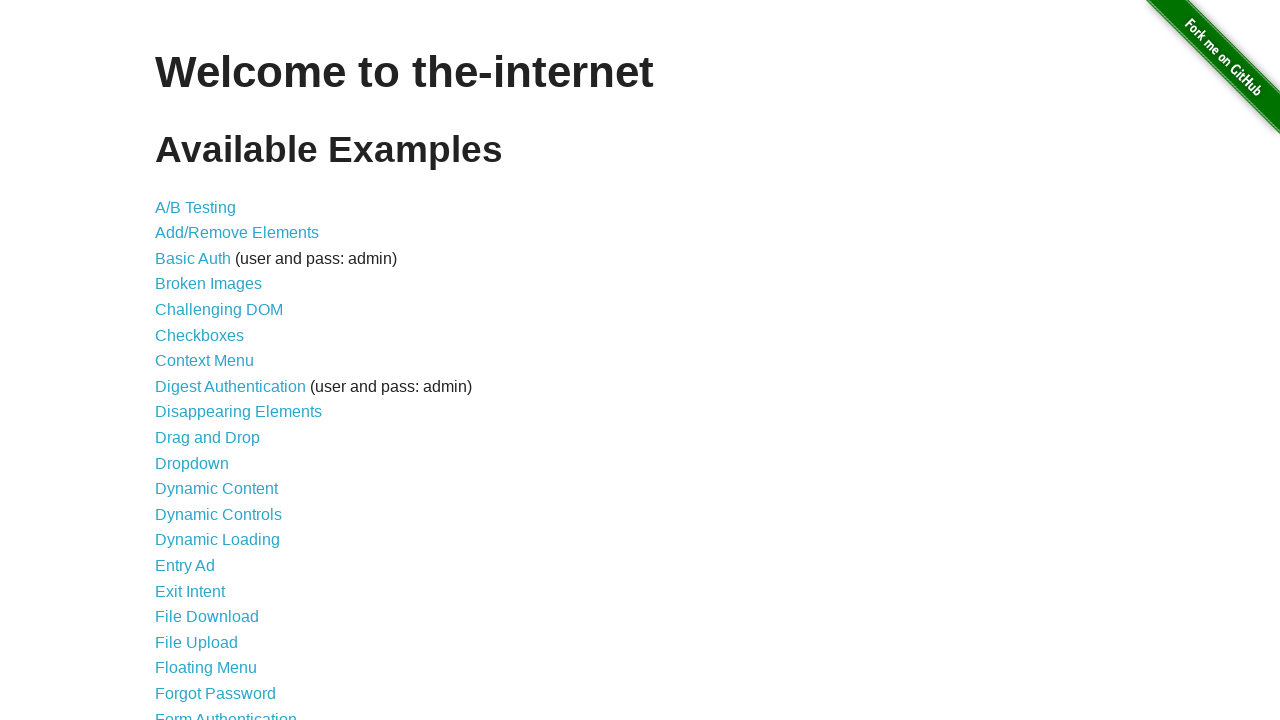

Clicked on Shifting Content link using CSS selector at (212, 523) on a[href='/shifting_content']
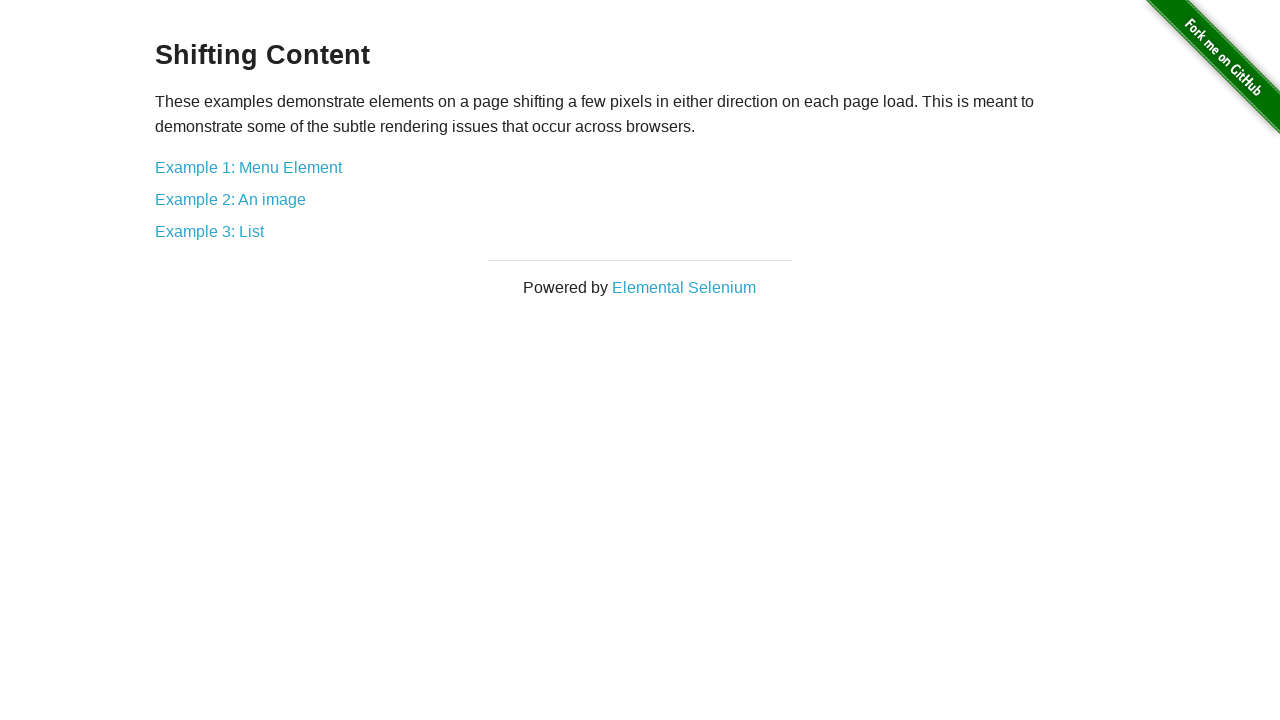

Clicked on Menu Element example link using CSS selector at (248, 167) on a[href='/shifting_content/menu']
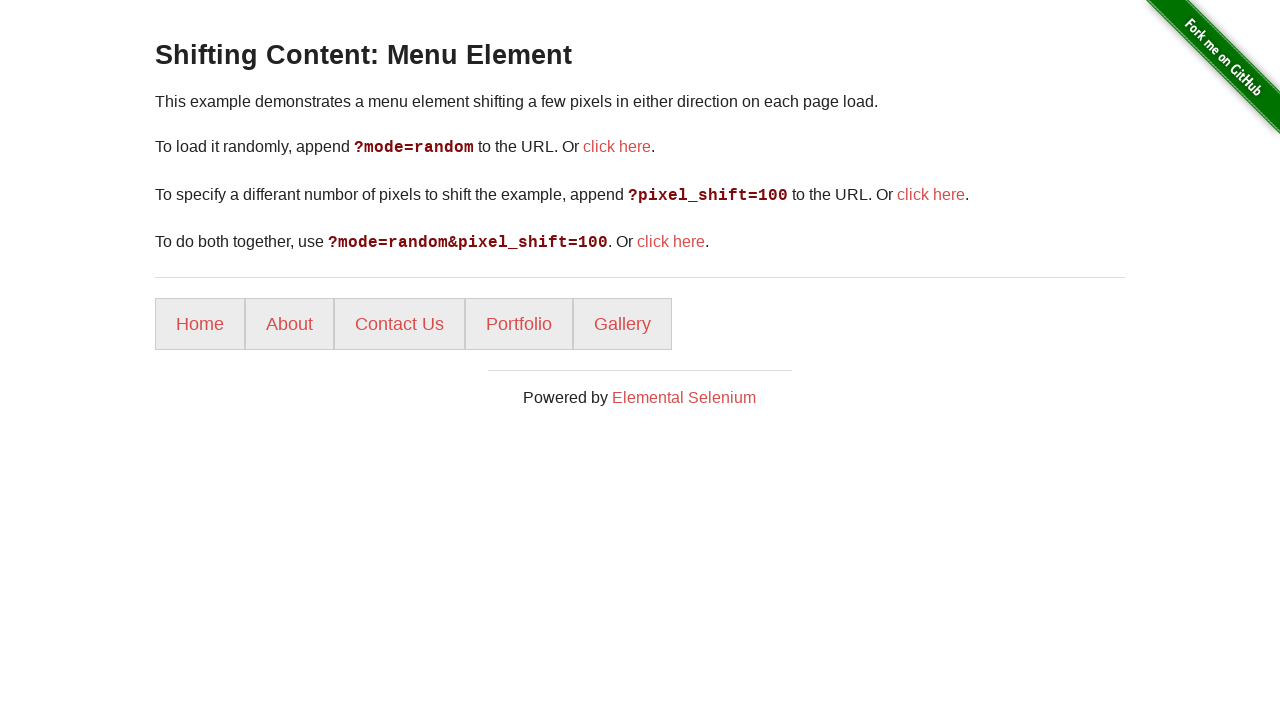

Menu items loaded successfully
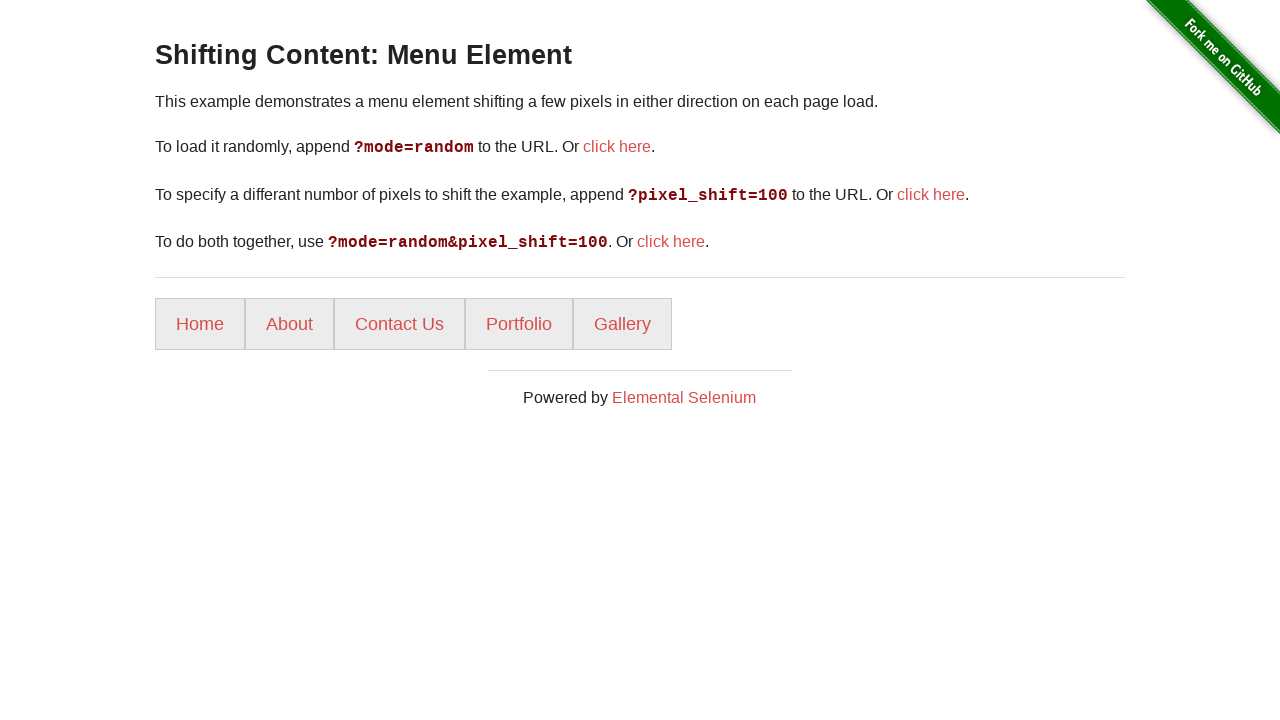

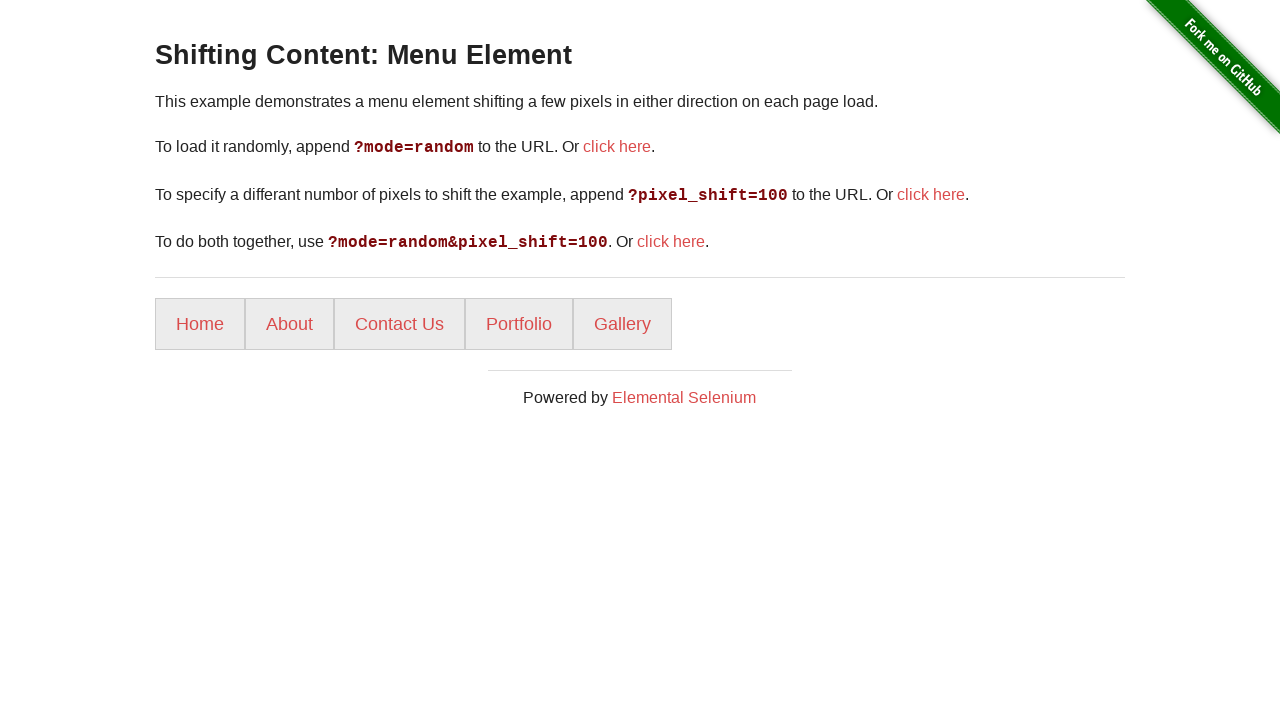